Tests the search functionality on fontele.ba by entering a search term "mobitel" and verifying that the URL updates correctly with the search keywords.

Starting URL: https://fontele.ba

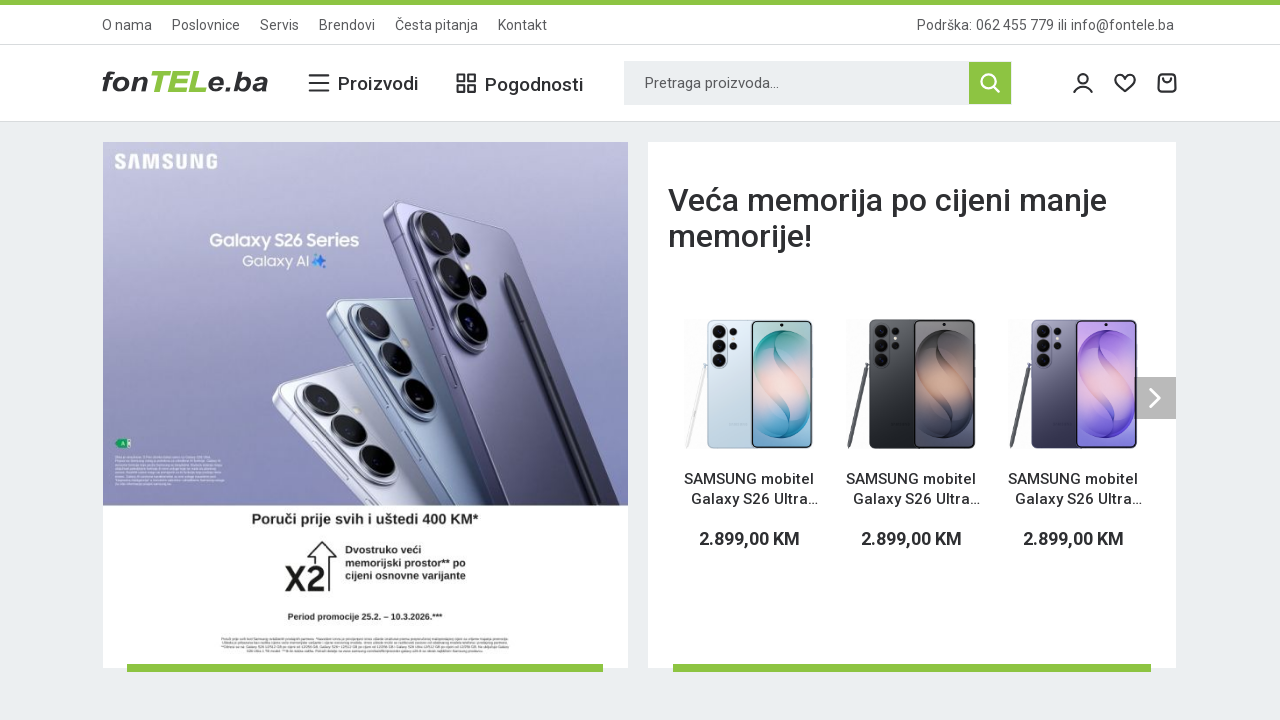

Clicked on search input field at (797, 83) on input[placeholder*='Pretraga'], input[type='search'], .search-input, input[name=
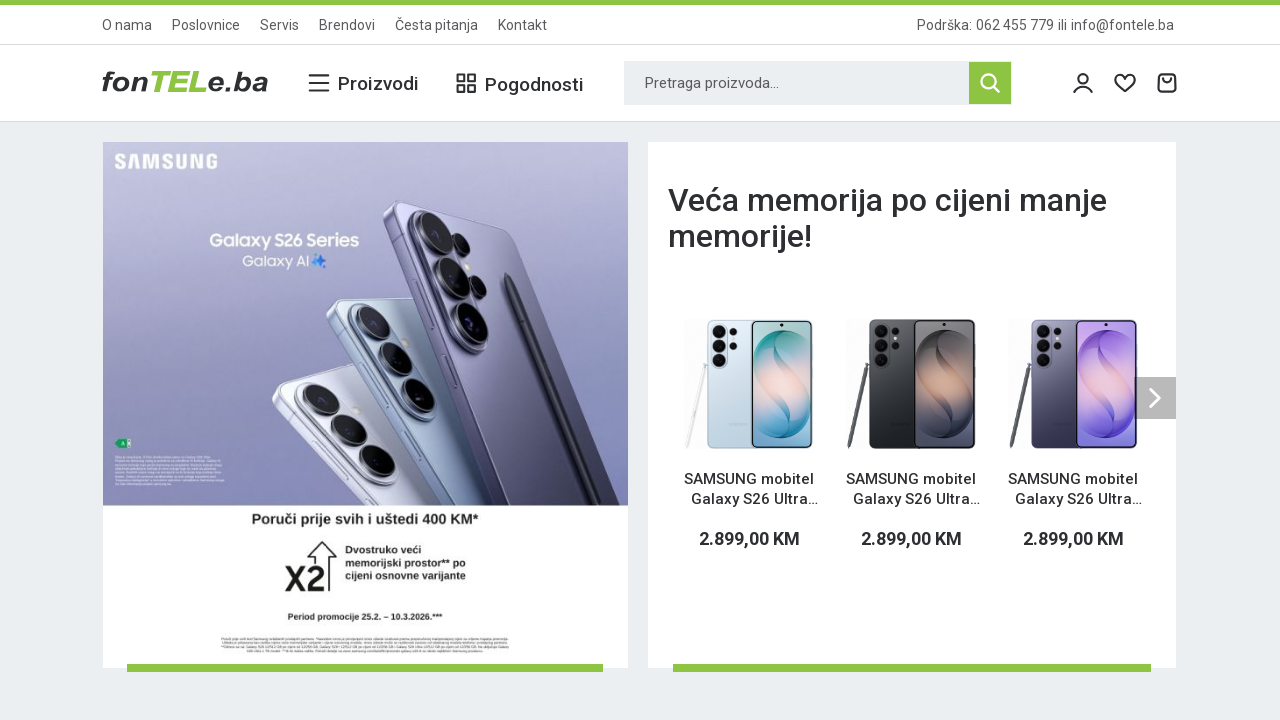

Entered search term 'mobitel' in search field on input[placeholder*='Pretraga'], input[type='search'], .search-input, input[name=
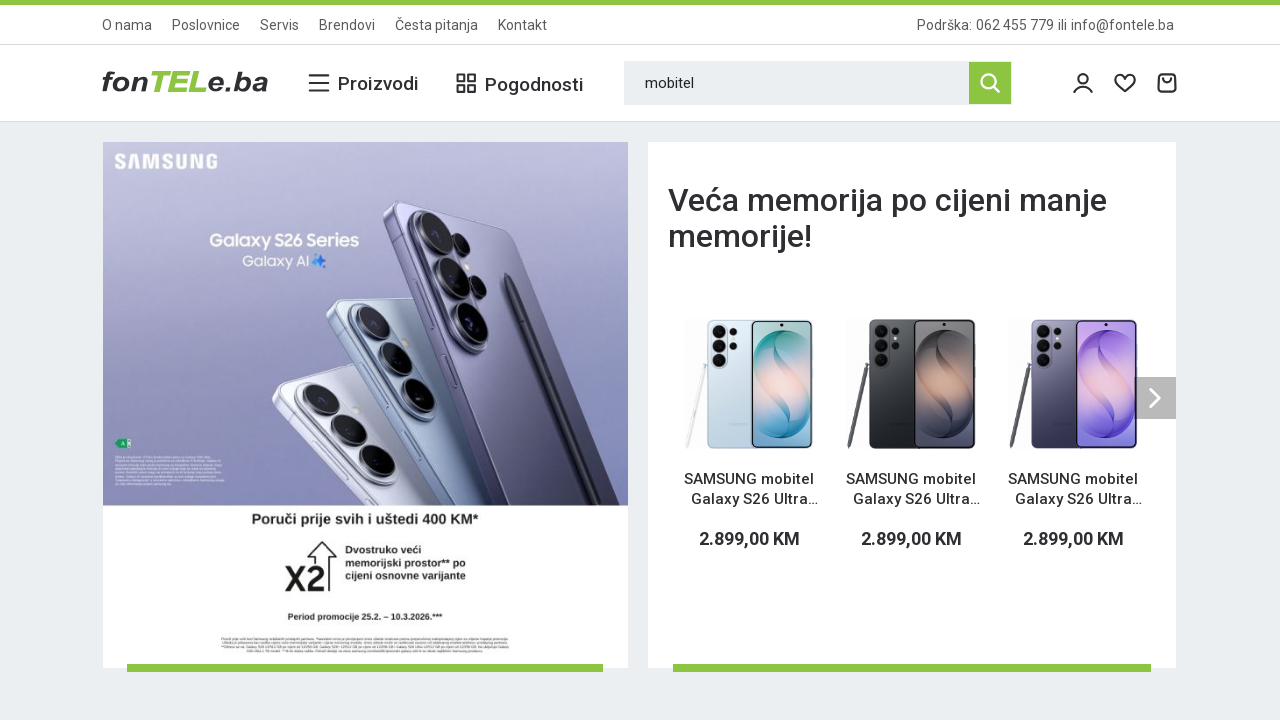

Clicked search button to submit the search at (990, 83) on button[type='submit'], .search-button, button:has-text('Pretraži'), [class*='sea
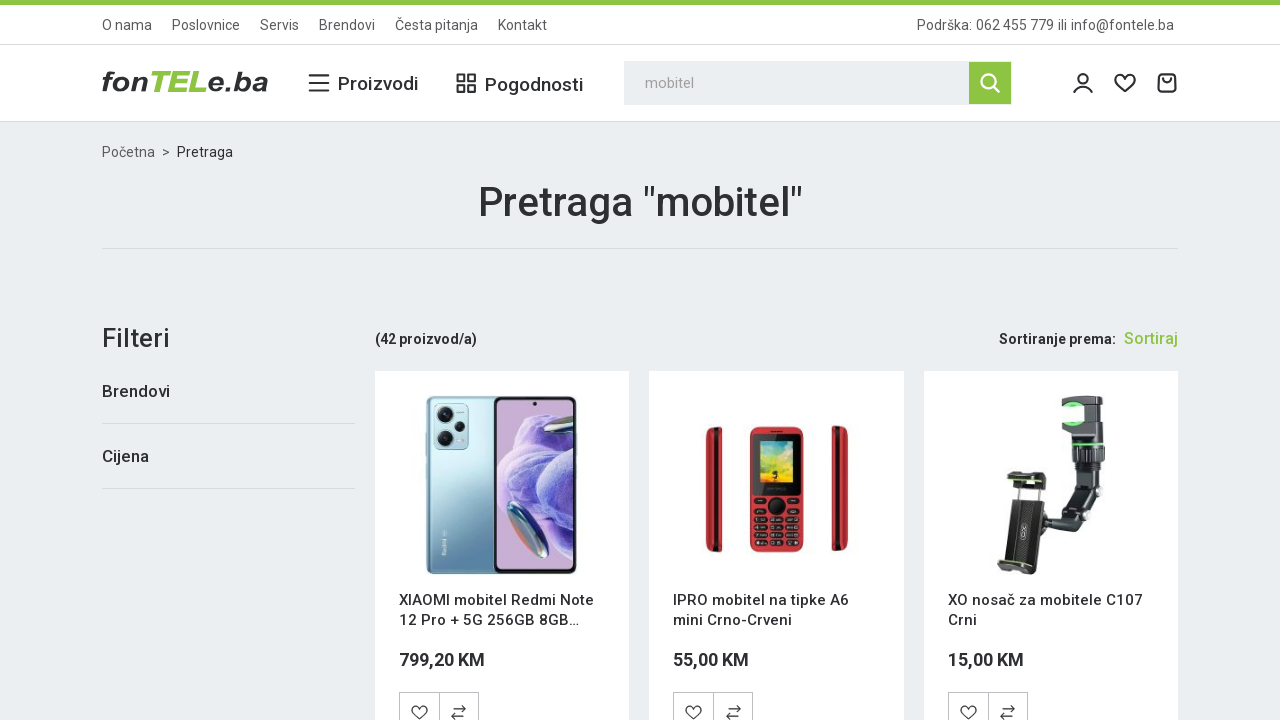

Waited for URL to update with search keywords parameter
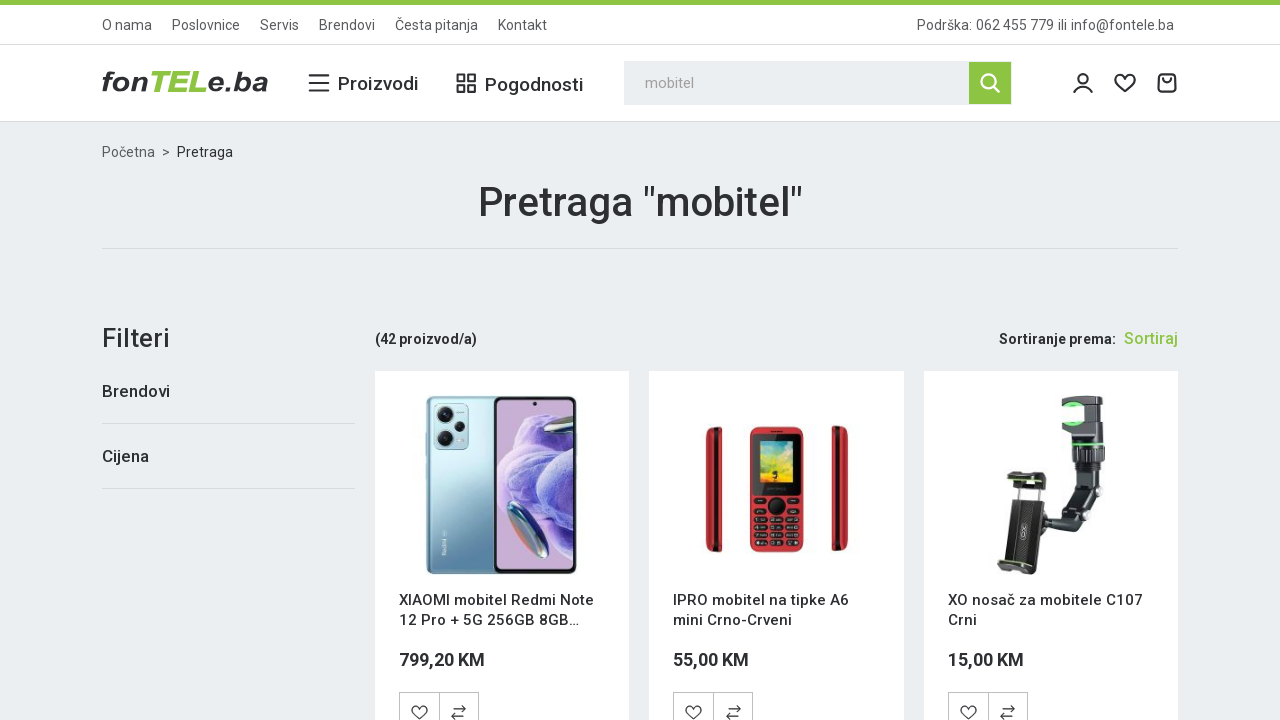

Verified URL is correct: https://fontele.ba/pretraga?keywords=mobitel
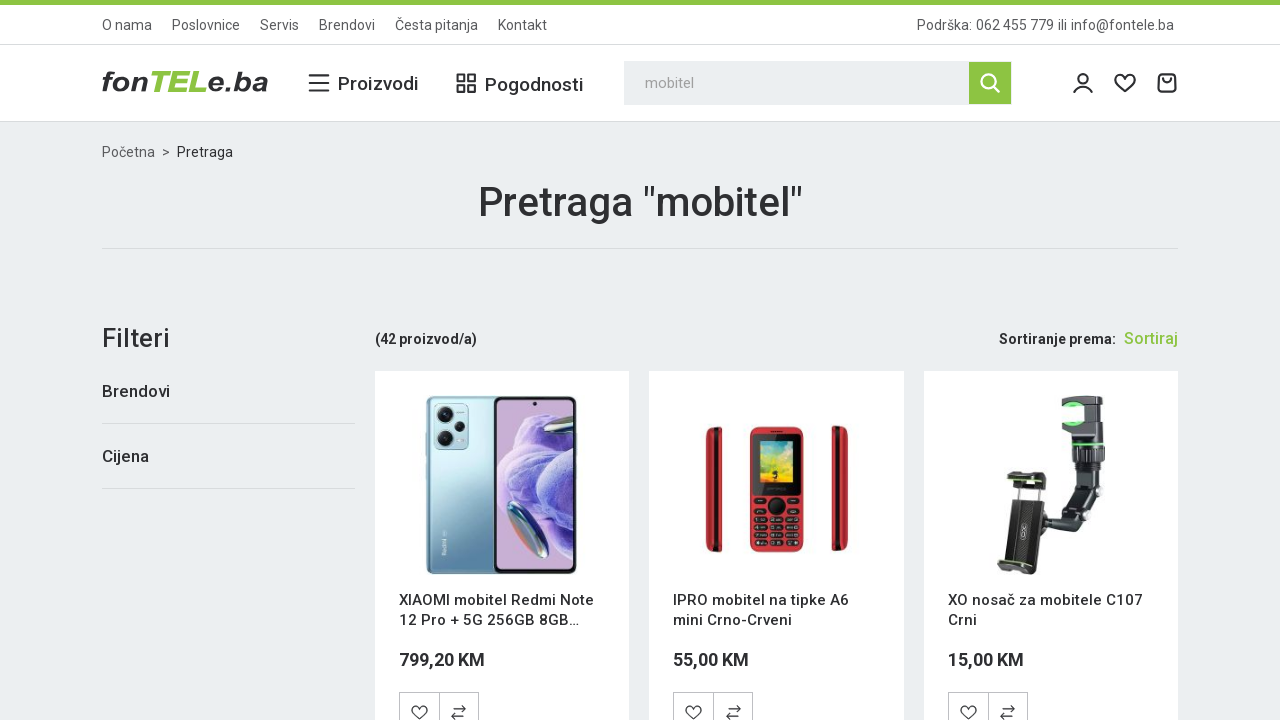

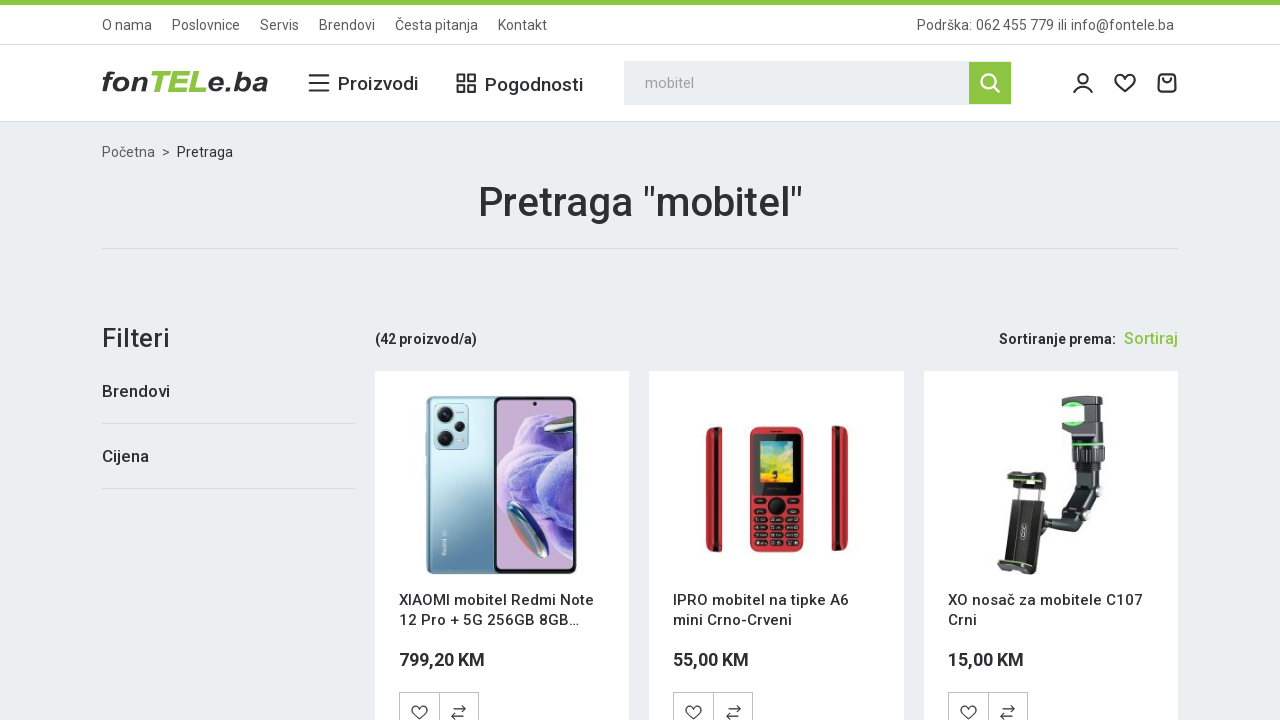